Tests W3Schools JavaScript prompt demo by switching to iframe, triggering a prompt alert, entering text, and accepting it

Starting URL: https://www.w3schools.com/jsref/tryit.asp?filename=tryjsref_prompt

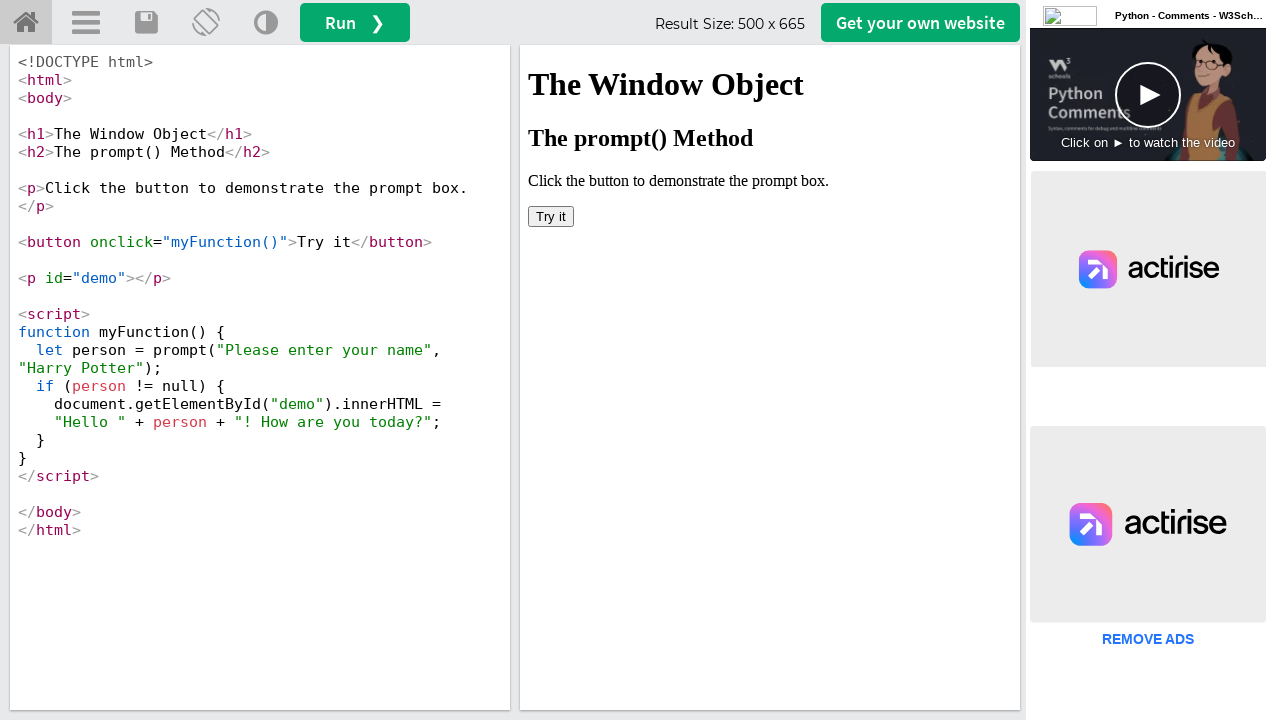

Located iframe with id 'iframeResult' containing the JavaScript prompt demo
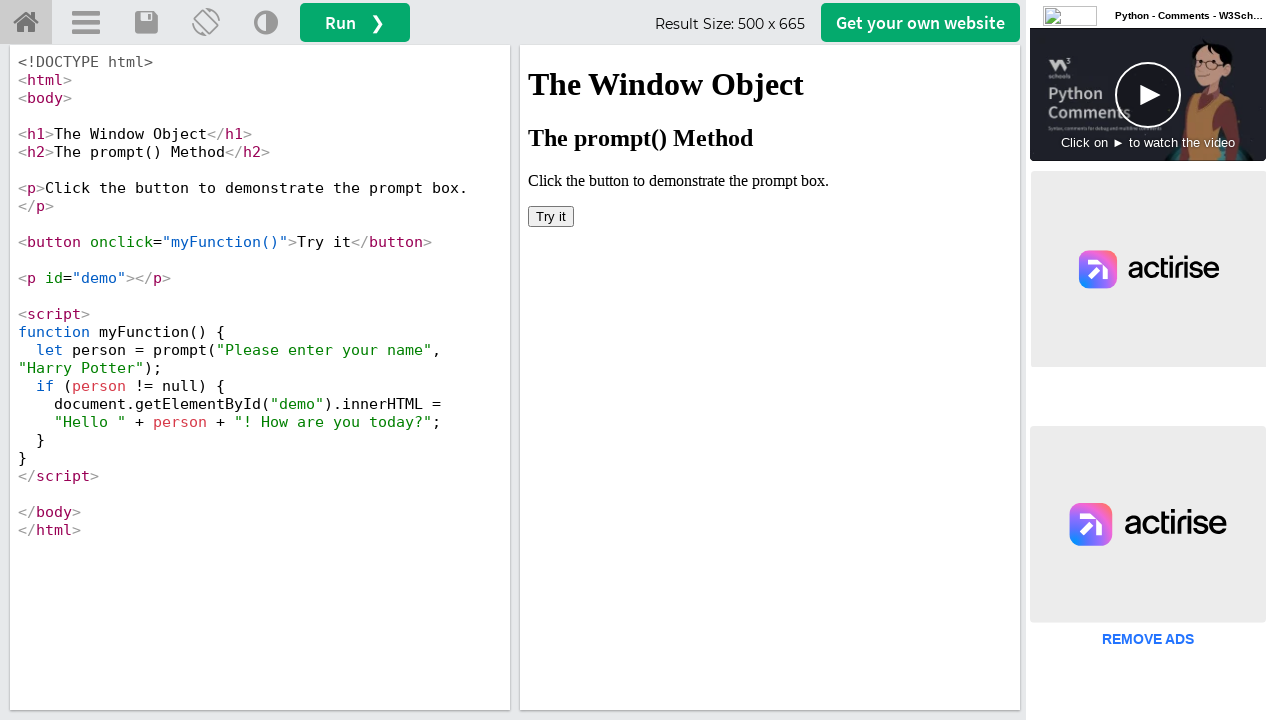

Clicked 'Try it' button to trigger the JavaScript prompt at (551, 216) on #iframeResult >> internal:control=enter-frame >> button:text('Try it')
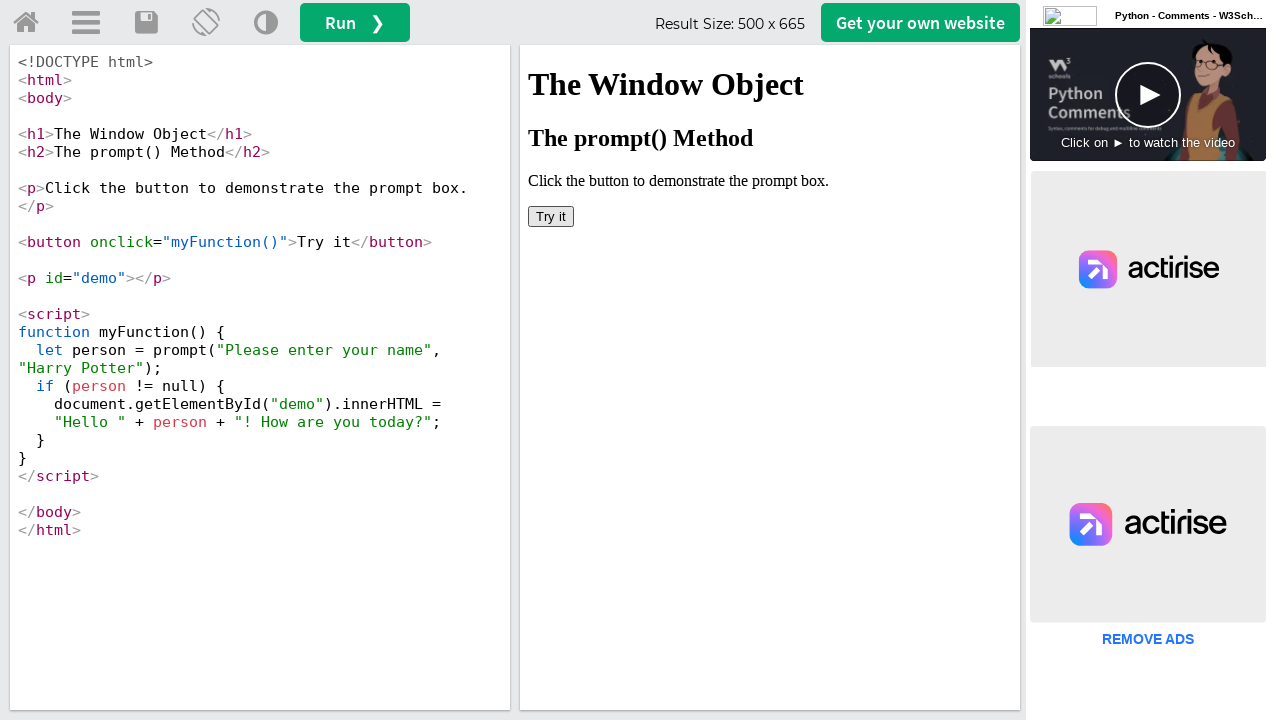

Set up dialog handler to accept prompt with text 'Karen'
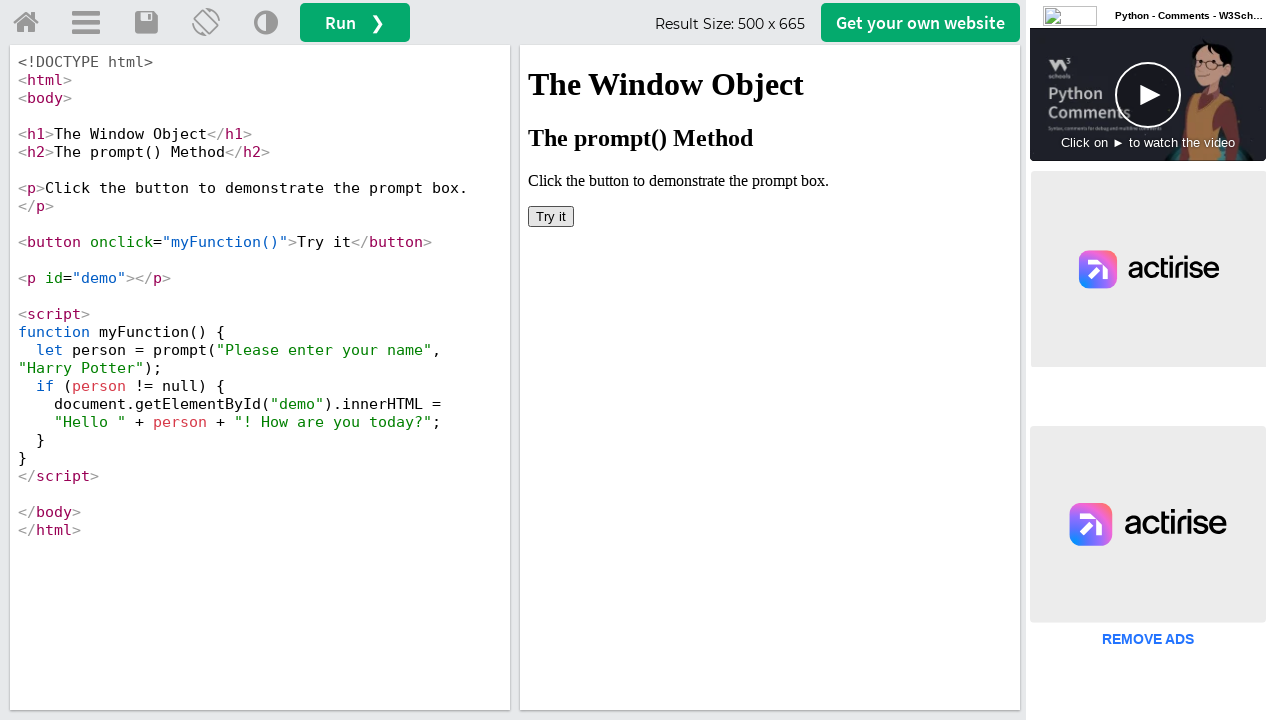

Waited 1000ms for prompt dialog to be processed
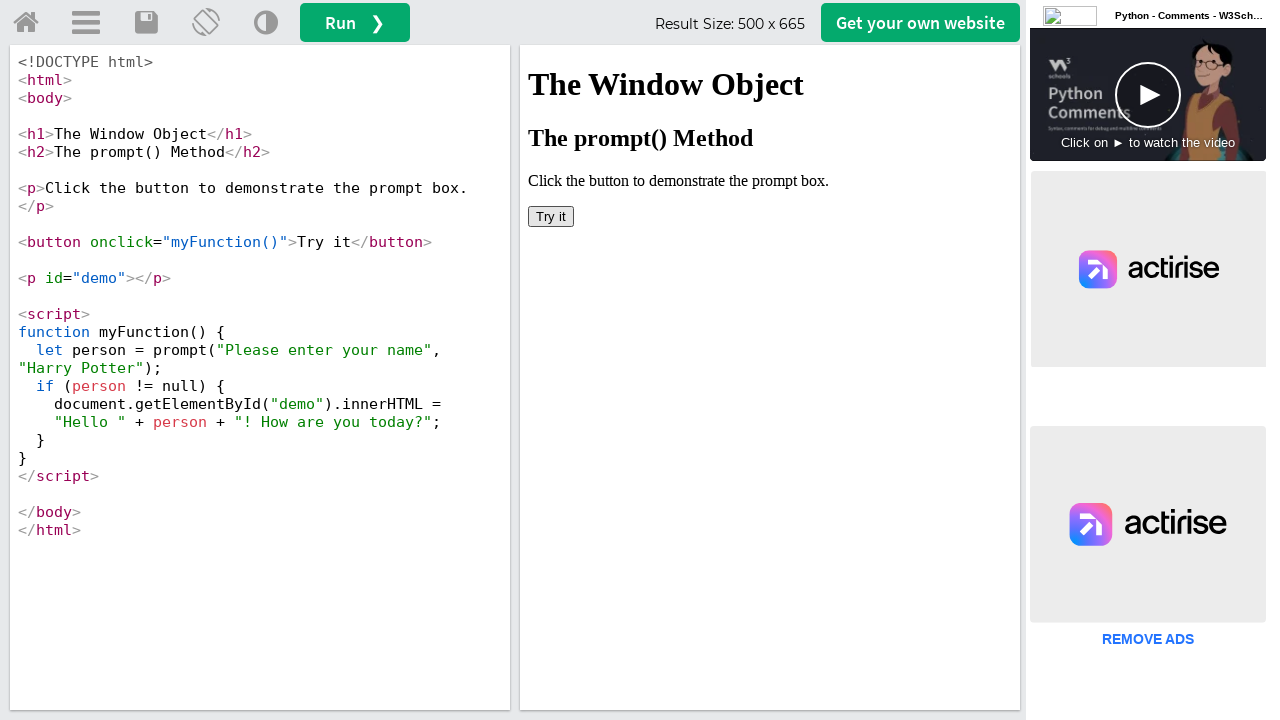

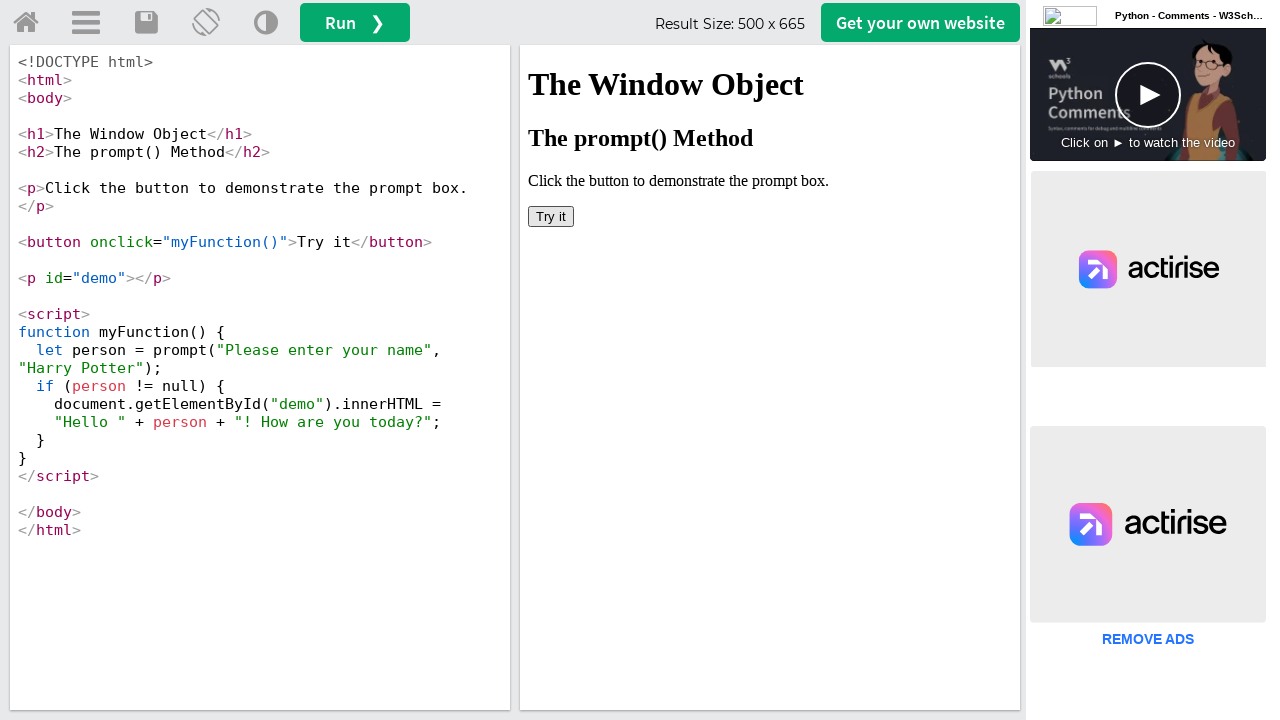